Tests VueJS dropdown selection by clicking the dropdown toggle and selecting "First Option" from the menu

Starting URL: http://mikerodham.github.io/vue-dropdowns/

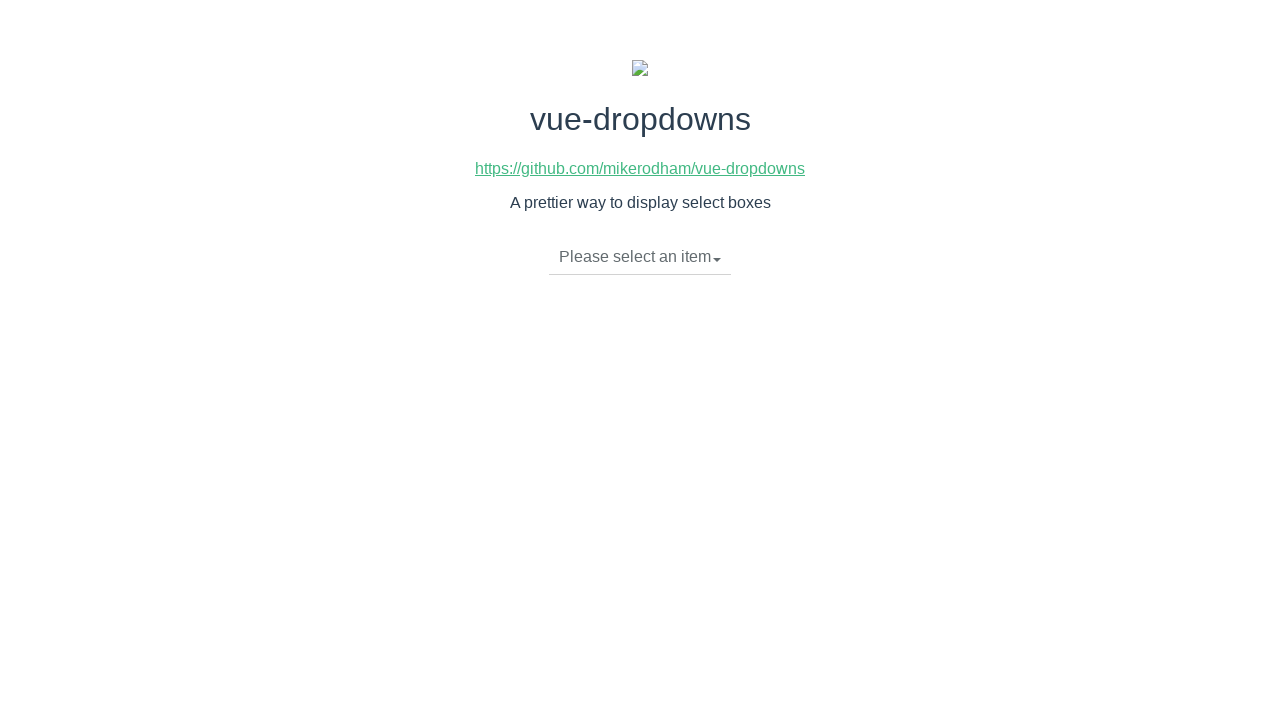

Clicked dropdown toggle to open menu at (640, 257) on xpath=//li[@class='dropdown-toggle']
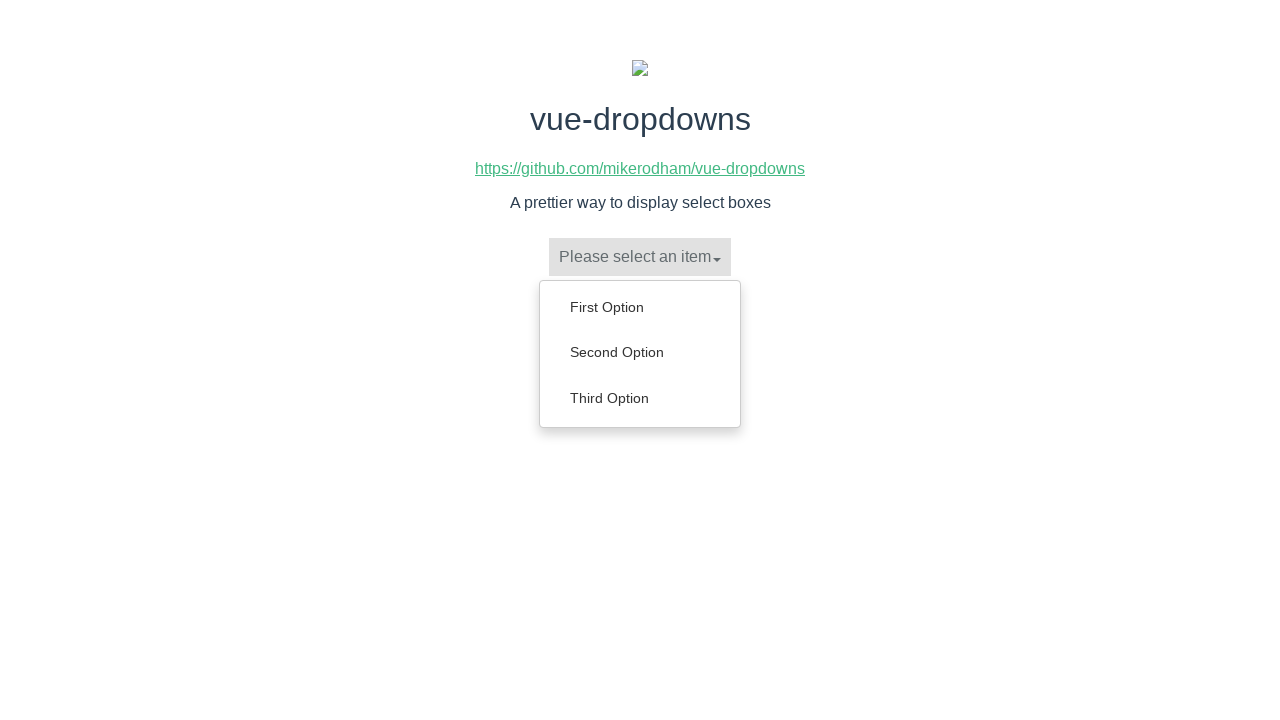

Dropdown menu loaded with options
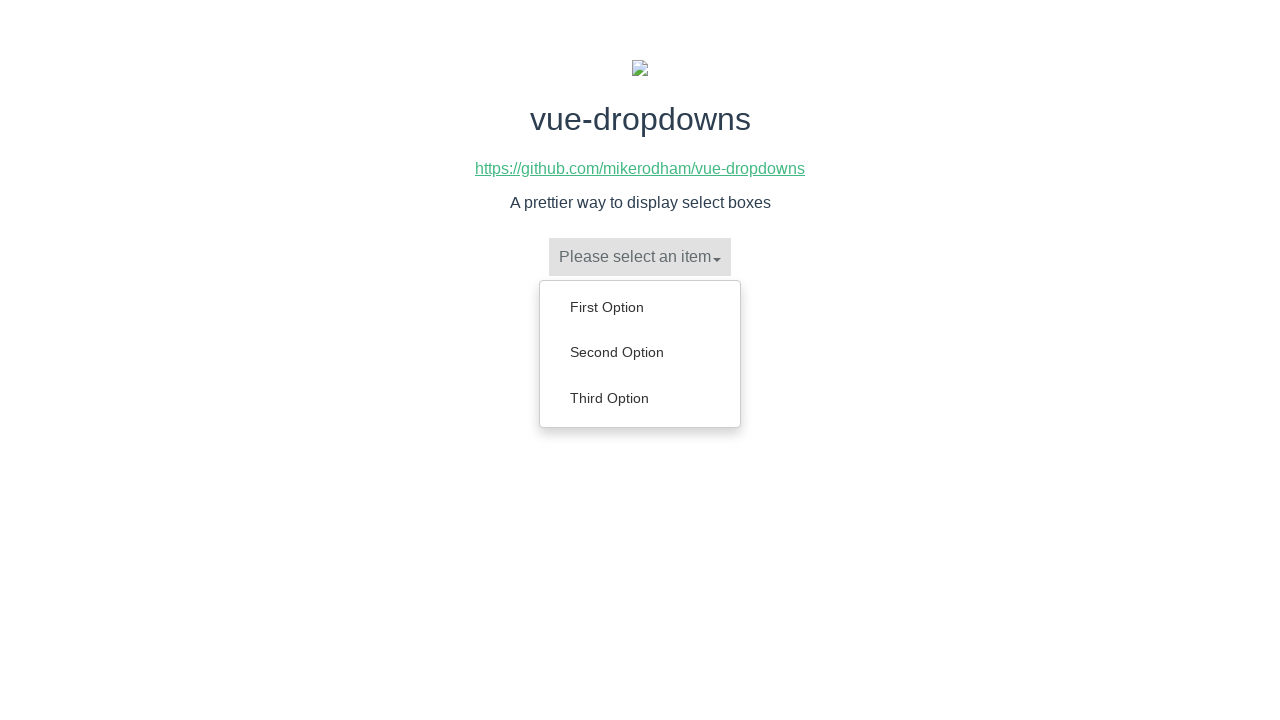

Scrolled 'First Option' into view
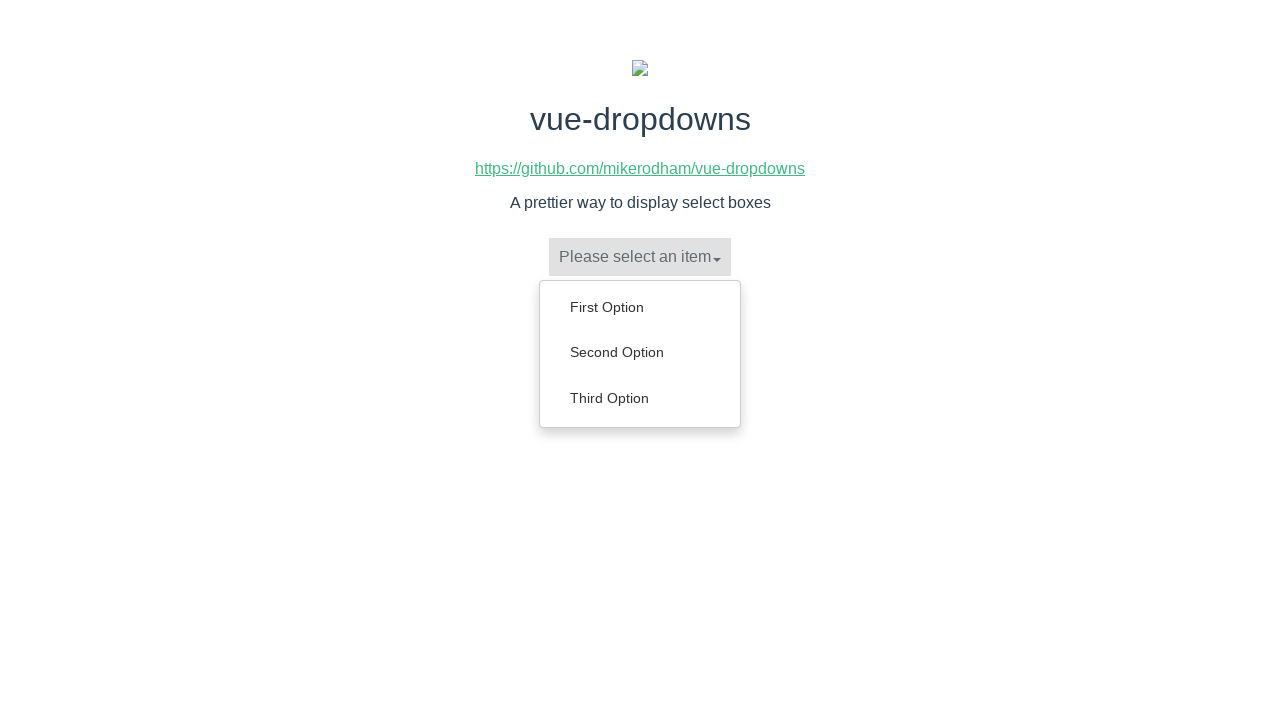

Selected 'First Option' from dropdown menu at (640, 307) on xpath=//ul[@class='dropdown-menu']//a >> nth=0
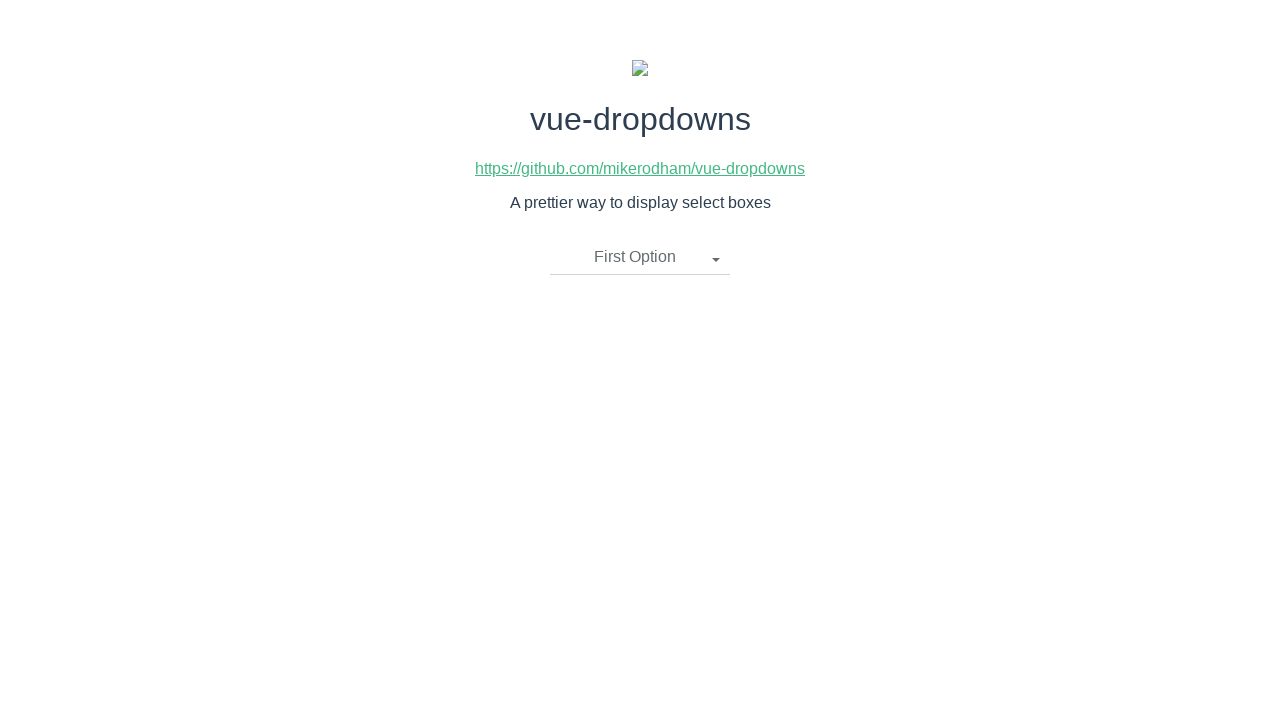

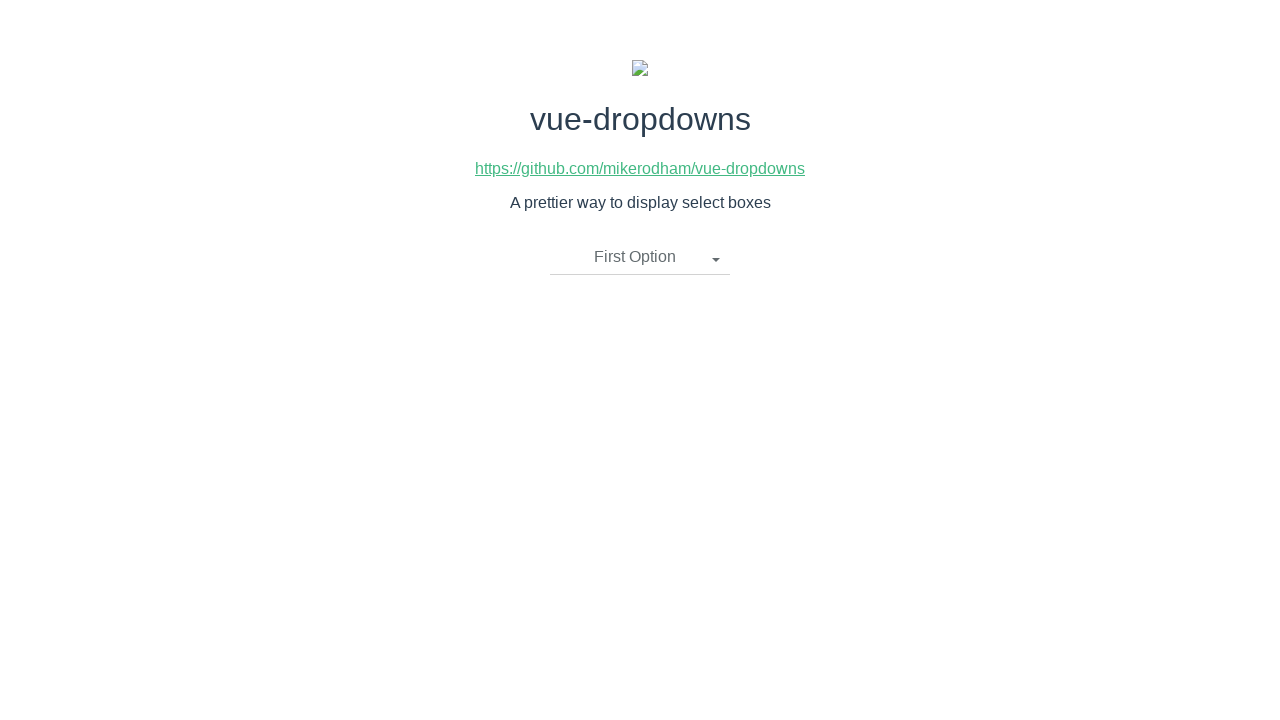